Tests handling a JavaScript confirm dialog by clicking a link to trigger it and dismissing (canceling) the confirm

Starting URL: https://www.selenium.dev/documentation/en/webdriver/js_alerts_prompts_and_confirmations/

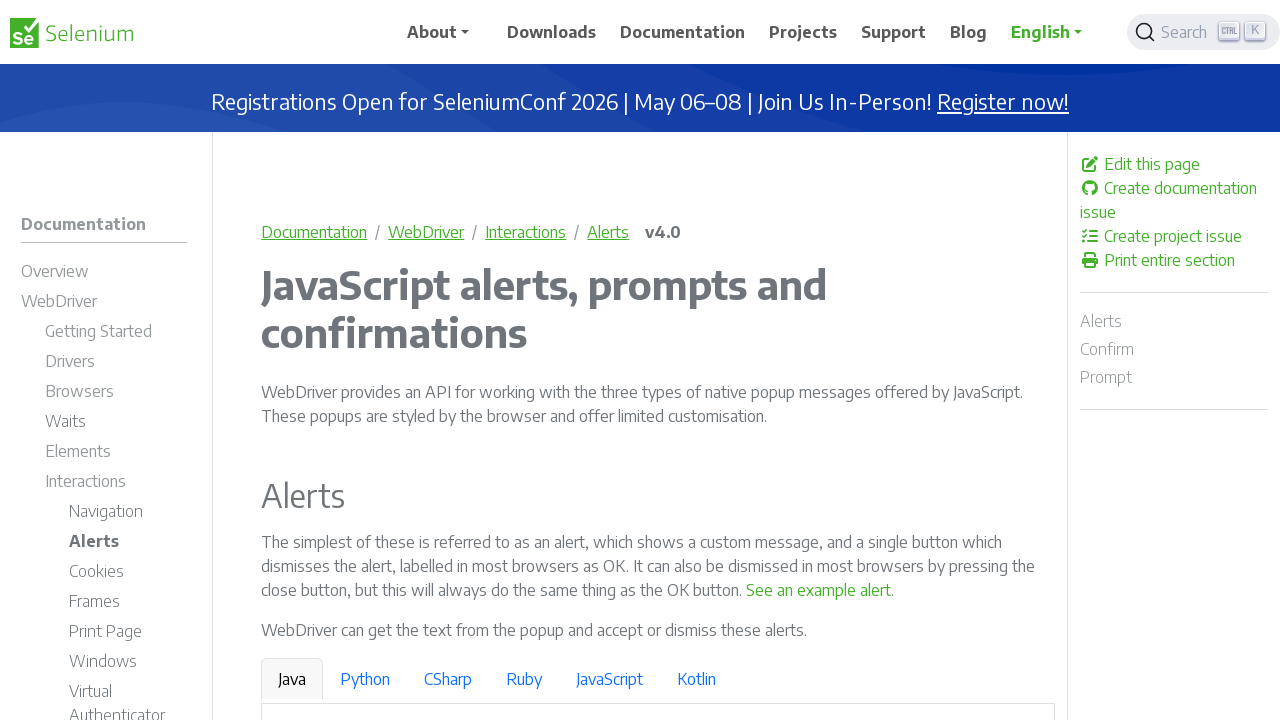

Set up dialog handler to dismiss confirm dialogs
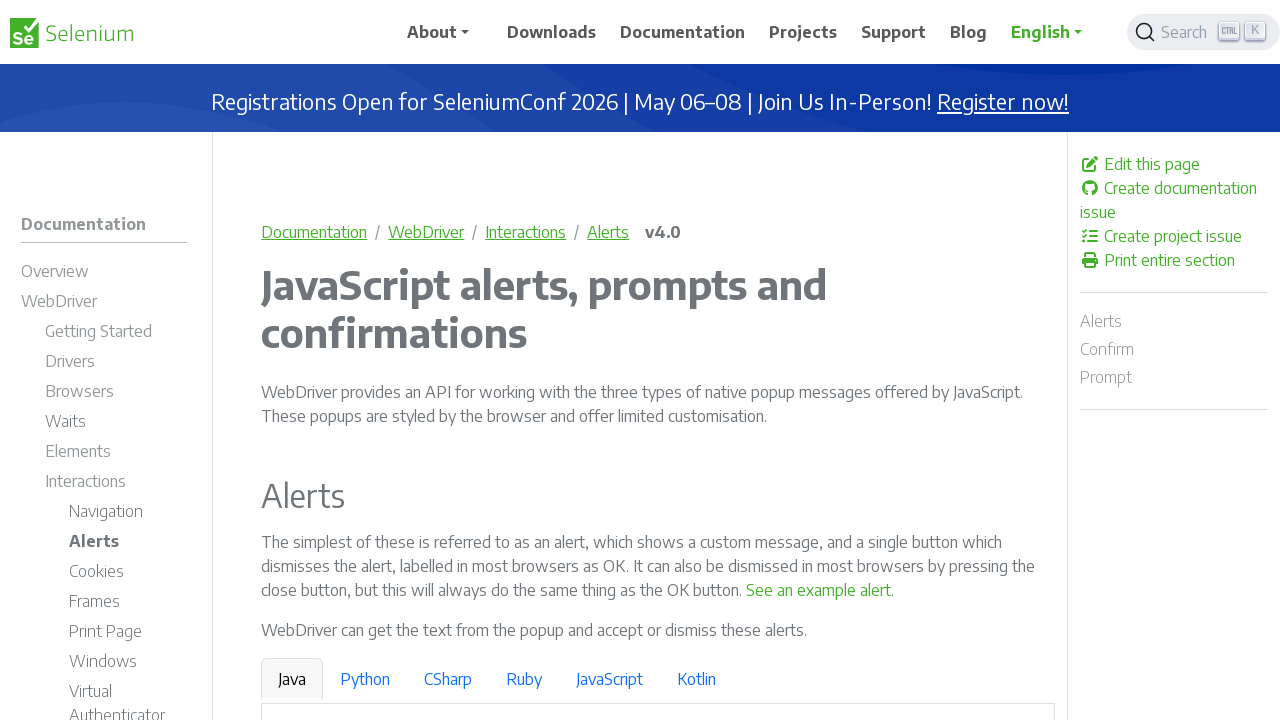

Clicked link to trigger JavaScript confirm dialog at (964, 361) on a:has-text('See a sample confirm')
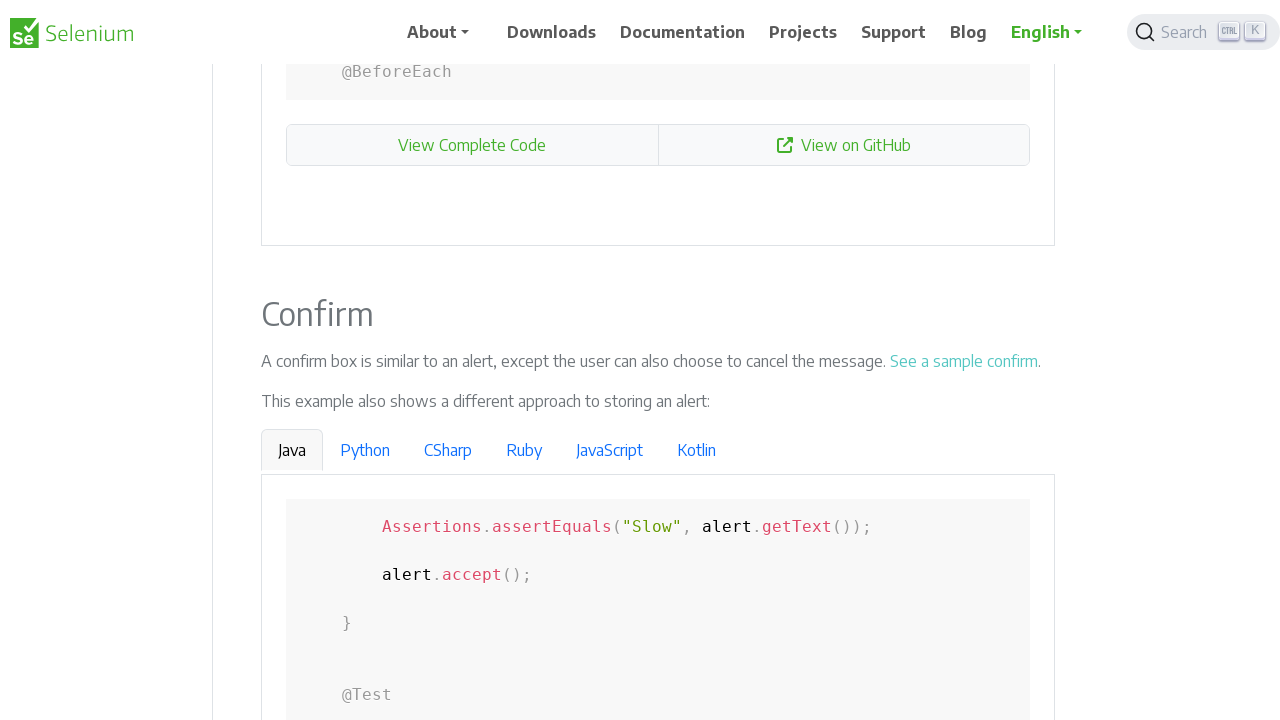

Waited for confirm dialog to be dismissed
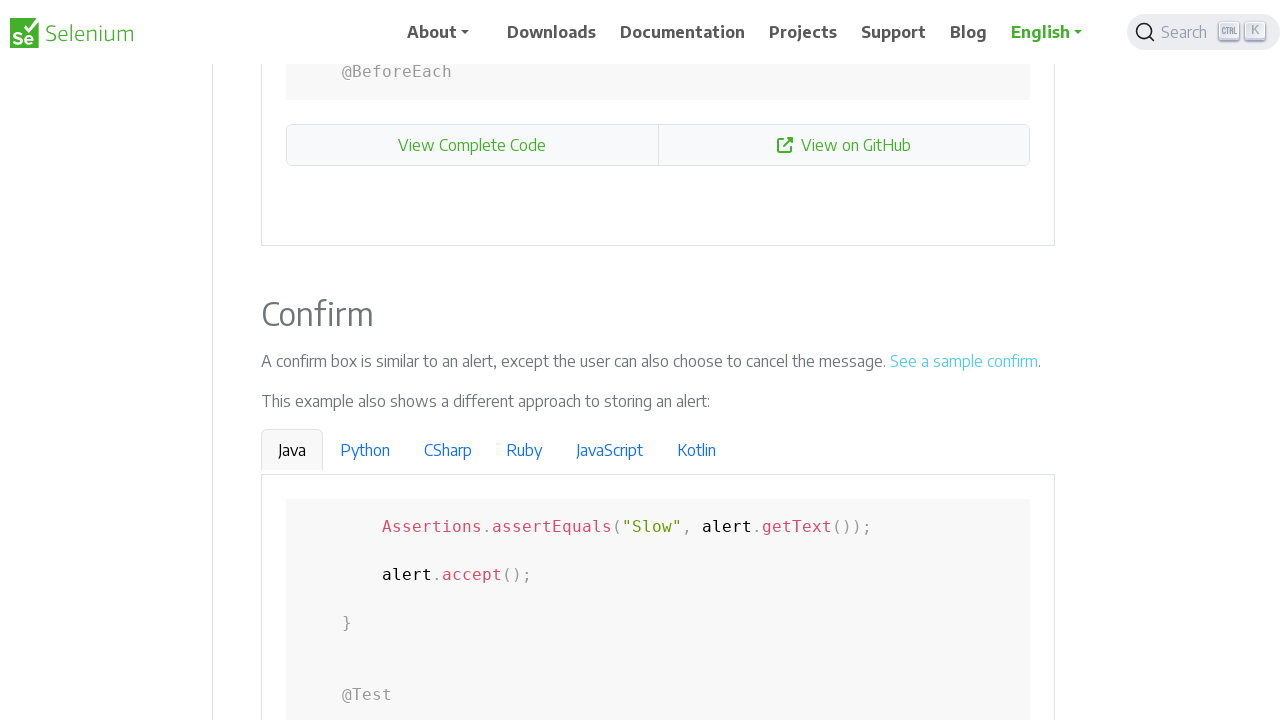

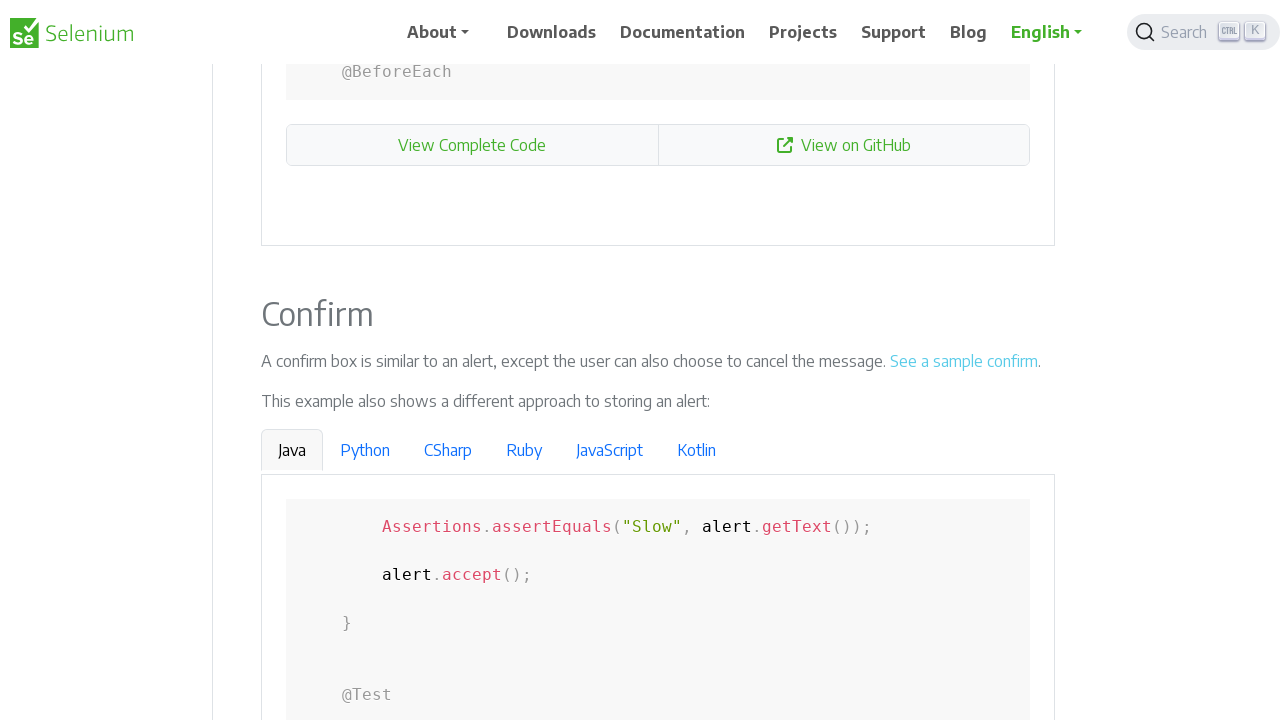